Fills out a practice form with name, email, password, checkbox, gender selection, radio button, and submits the form to verify success message

Starting URL: https://rahulshettyacademy.com/angularpractice/

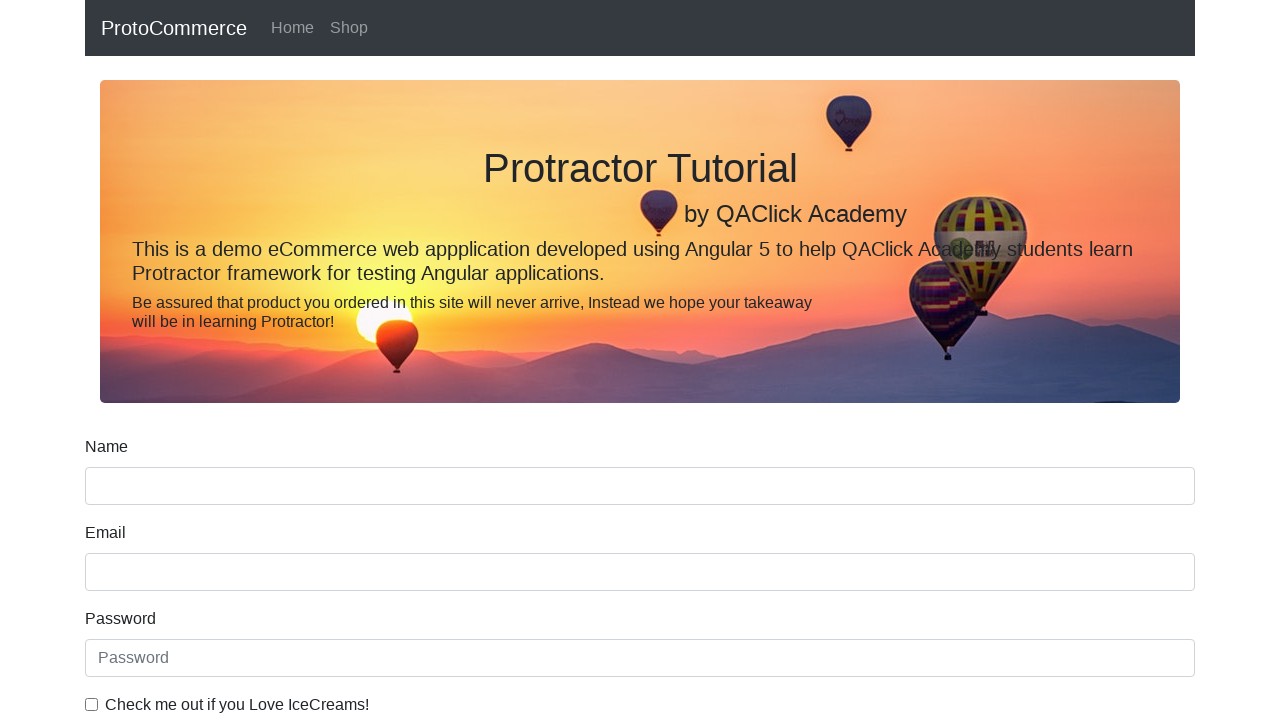

Filled name field with 'PORT' on input[name='name']
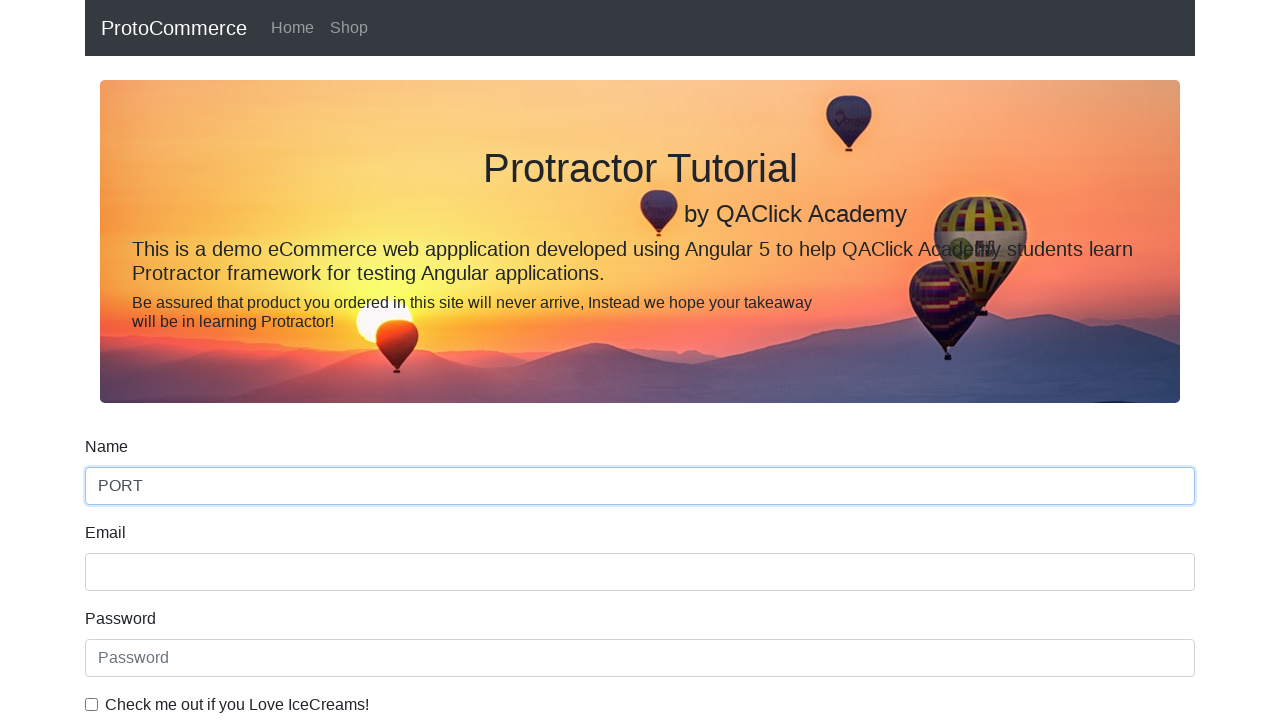

Filled email field with '123@123.com' on input[name='email']
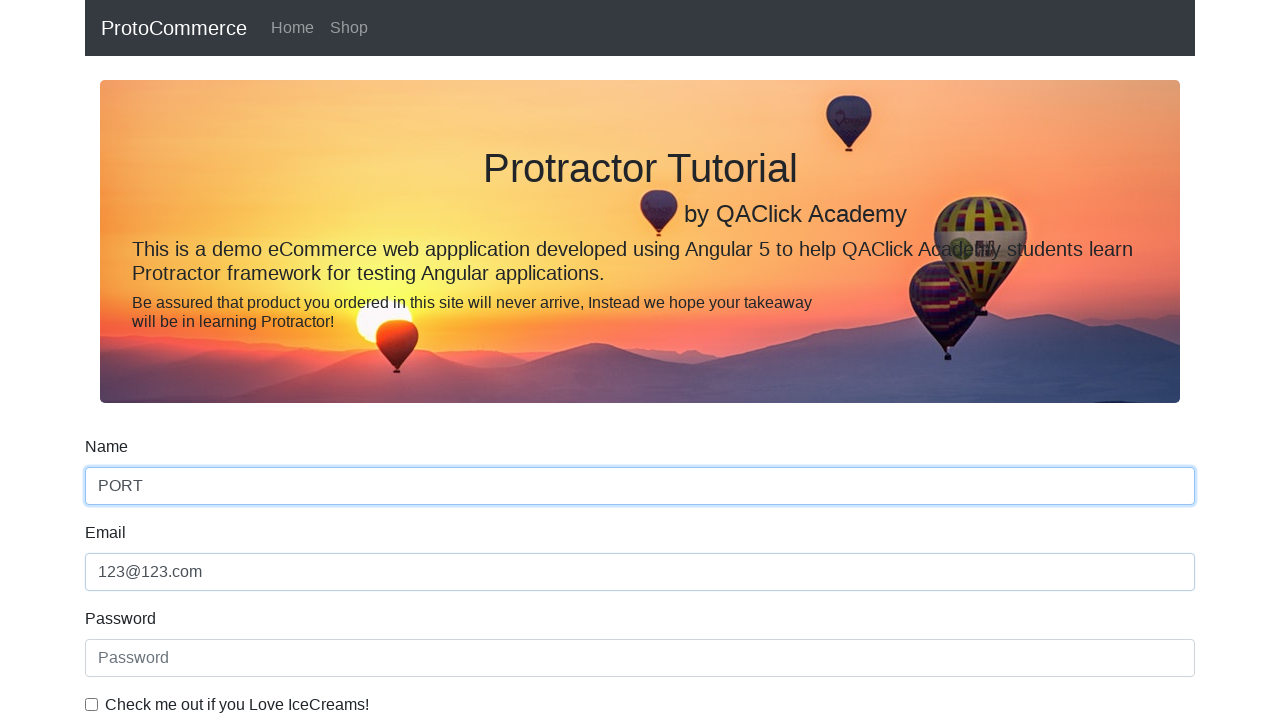

Filled password field with '12345' on #exampleInputPassword1
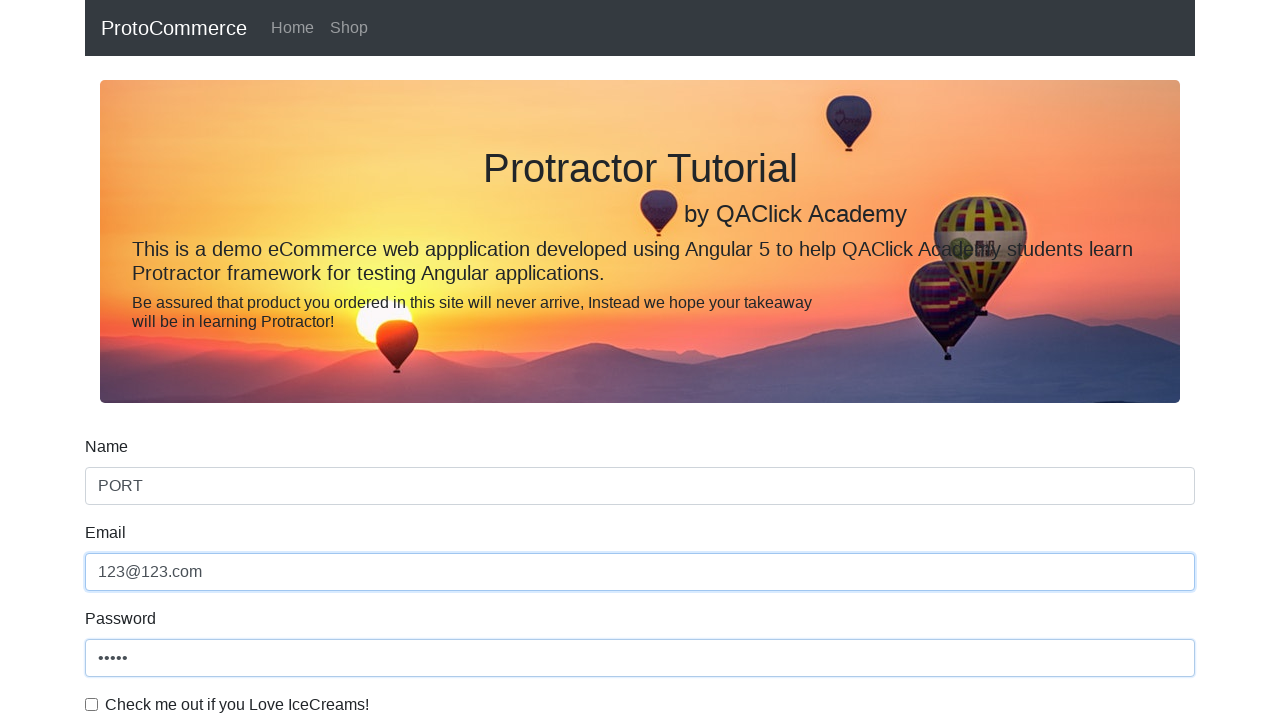

Checked the checkbox at (92, 704) on input[type='checkbox']
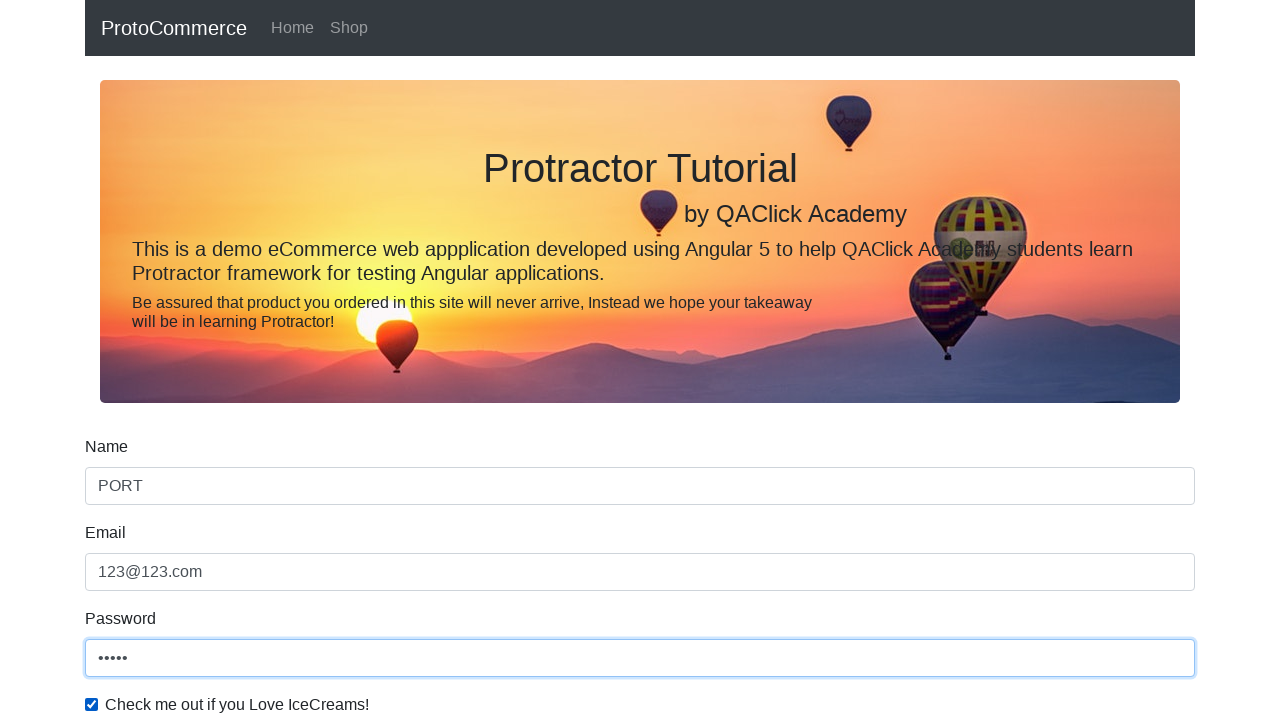

Selected 'Female' from gender dropdown on select#exampleFormControlSelect1
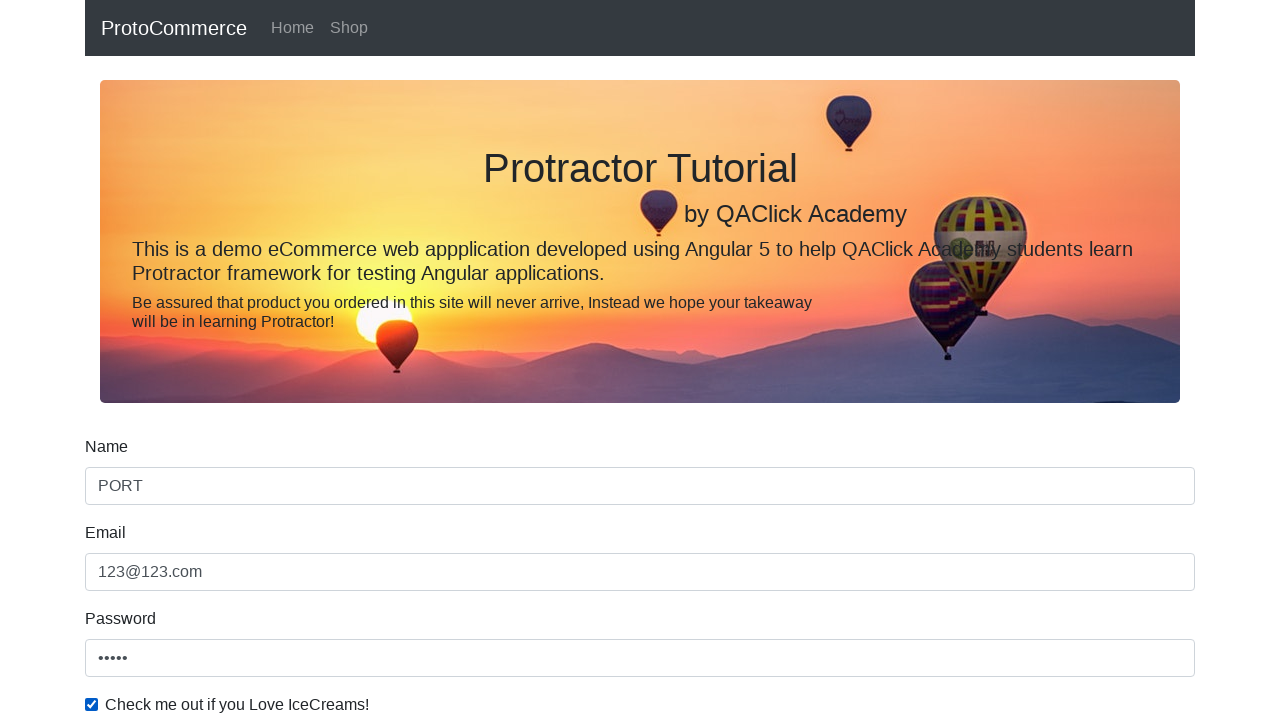

Selected radio button 'option1' at (238, 360) on input[value='option1']
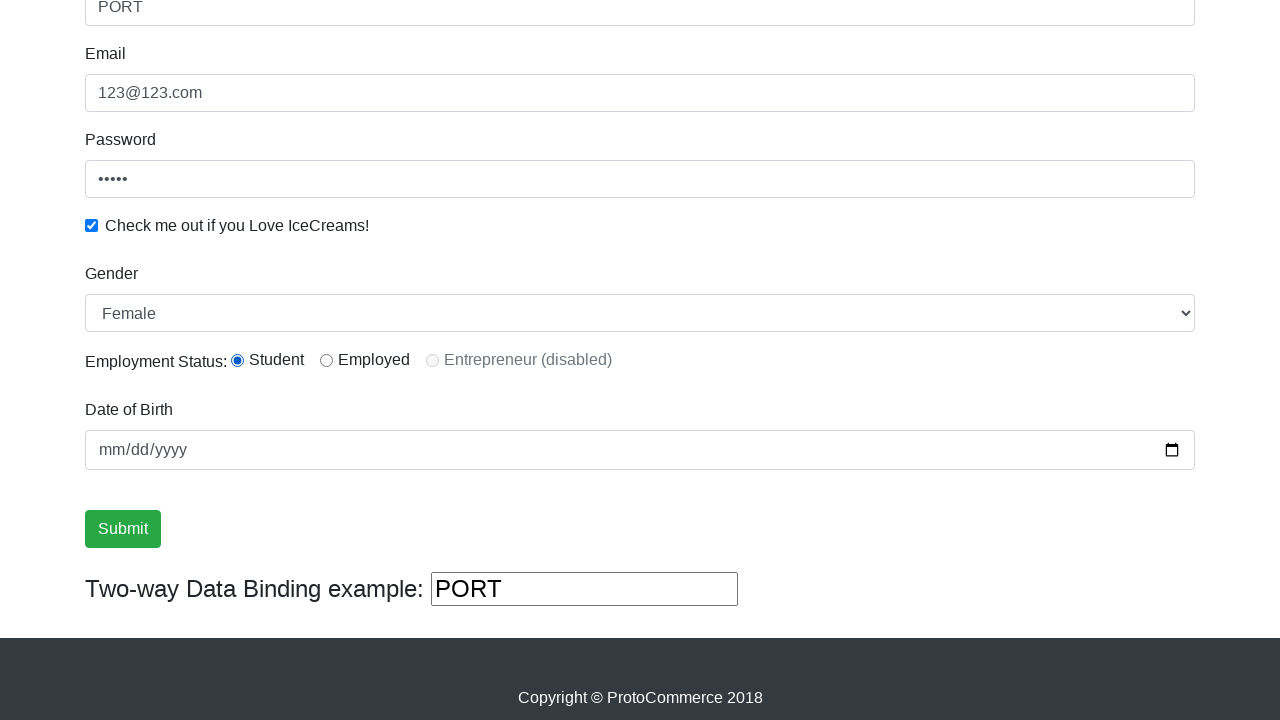

Clicked submit button to submit the form at (123, 529) on input[type='submit']
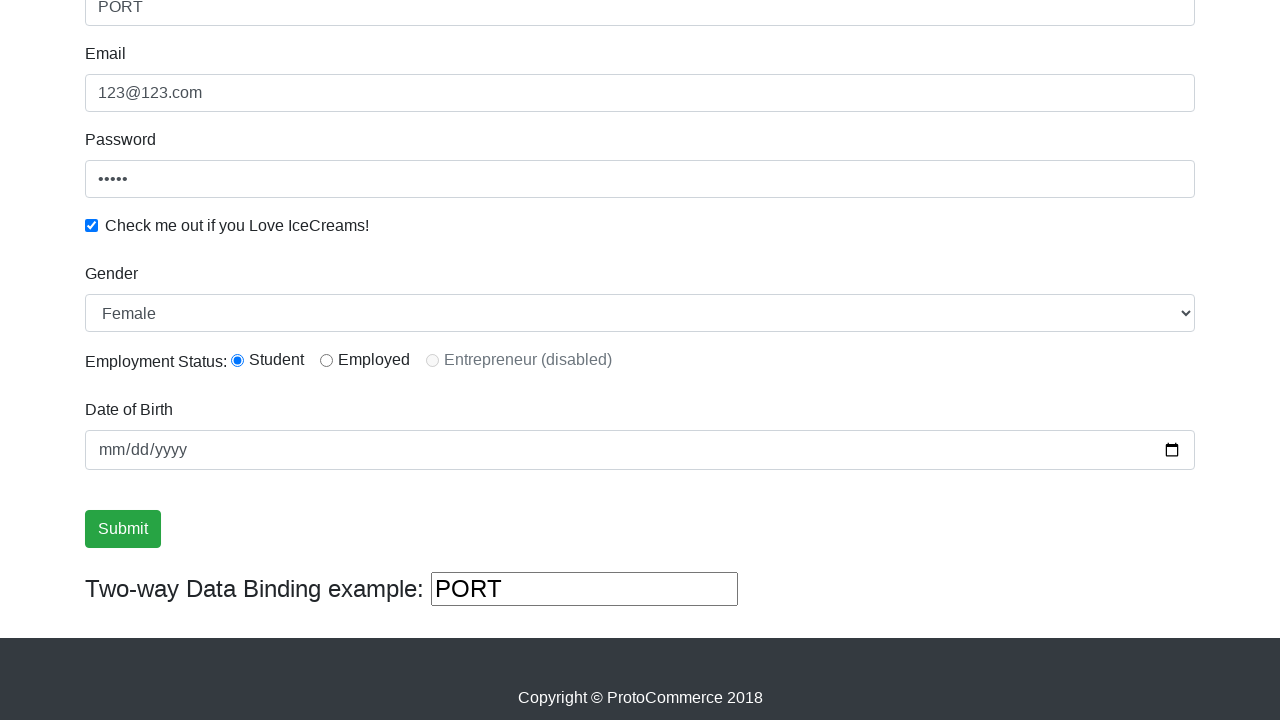

Success alert appeared on page
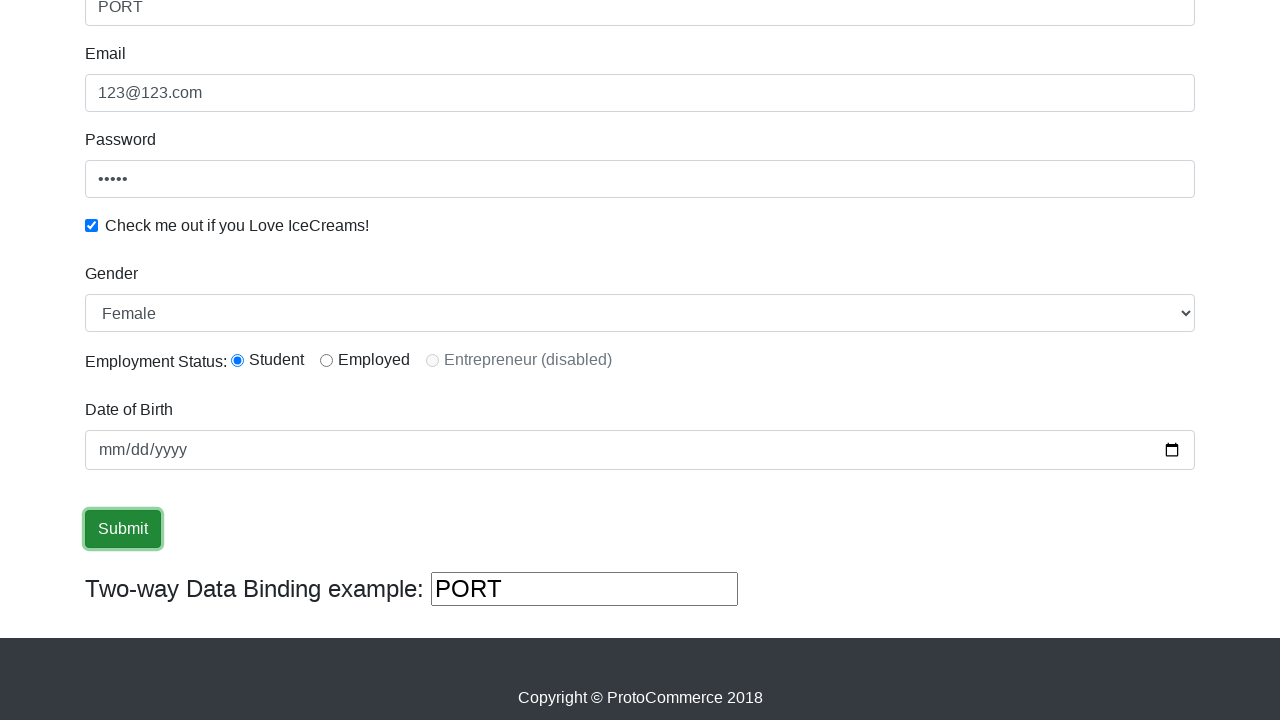

Retrieved alert text content
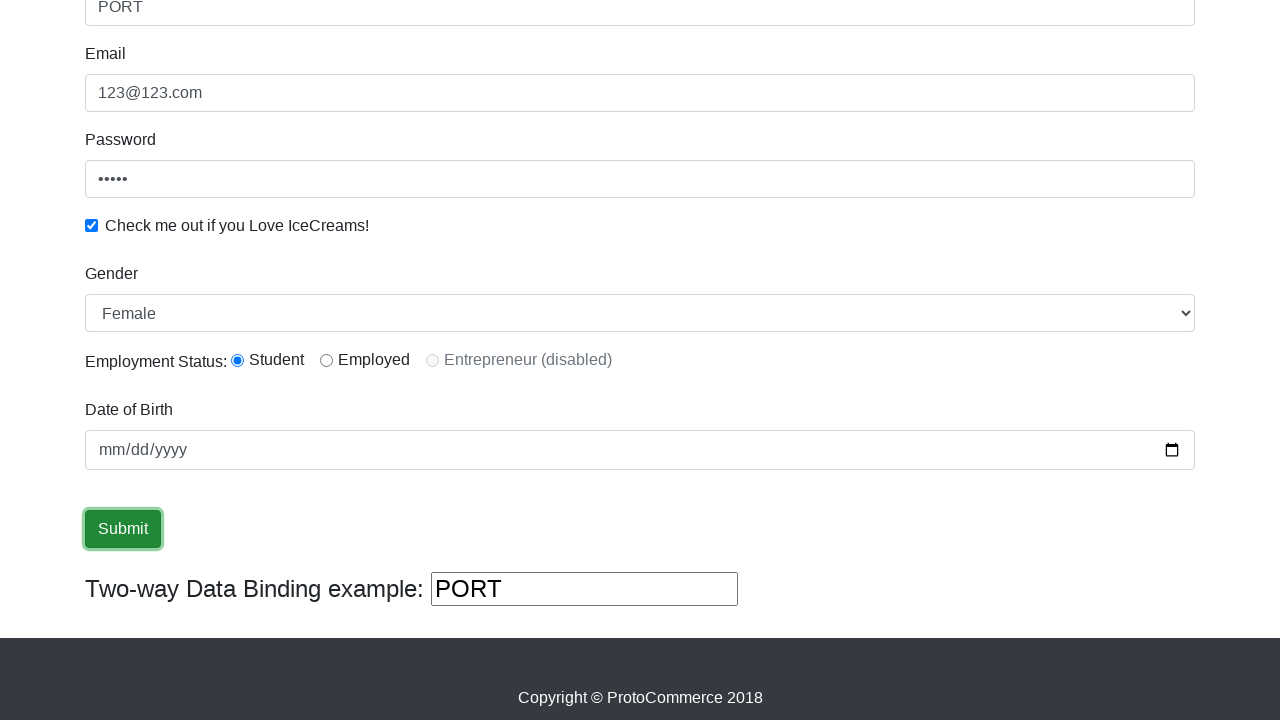

Verified 'Success!' message in alert
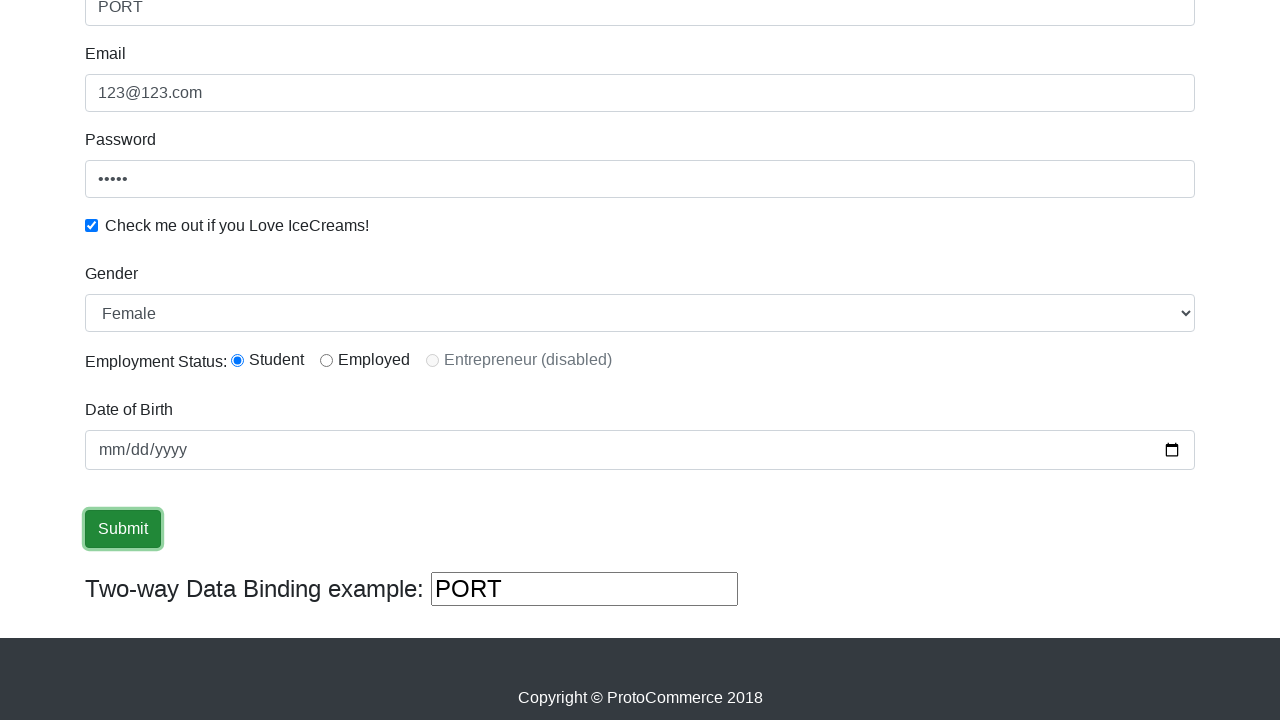

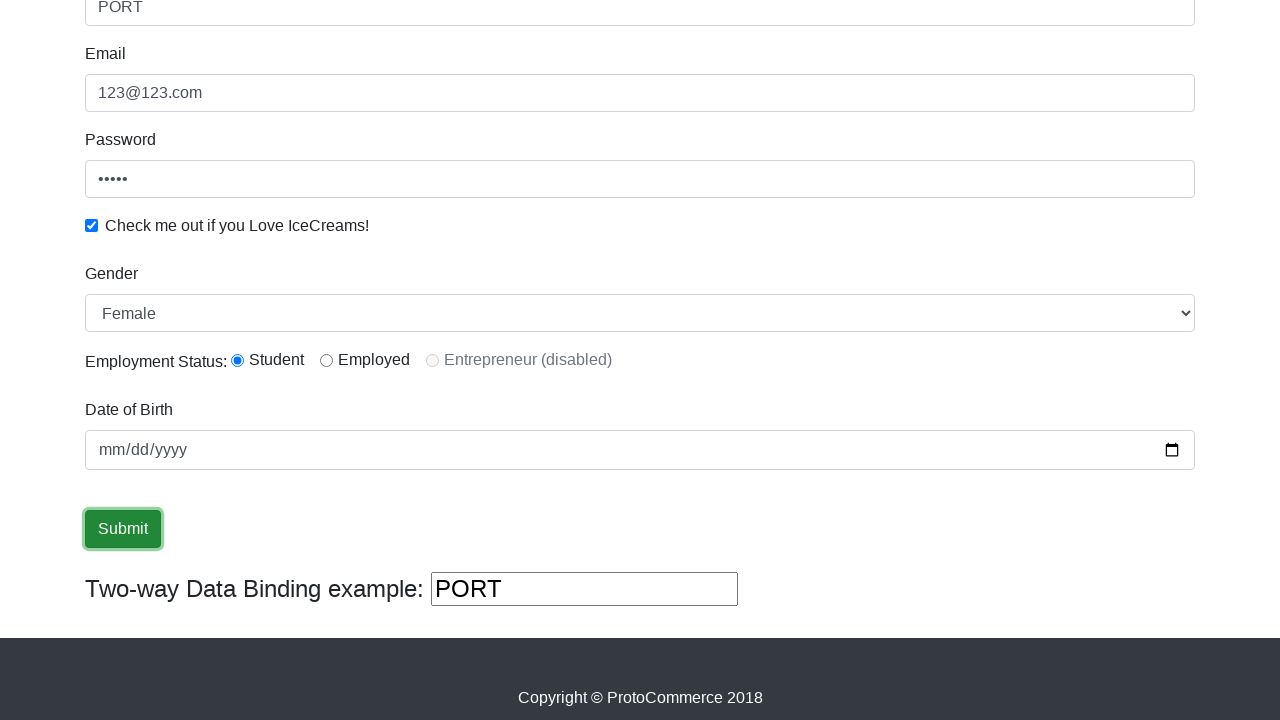